Tests key press detection by navigating to the Key Presses page and pressing a key to verify it is captured.

Starting URL: https://the-internet.herokuapp.com/

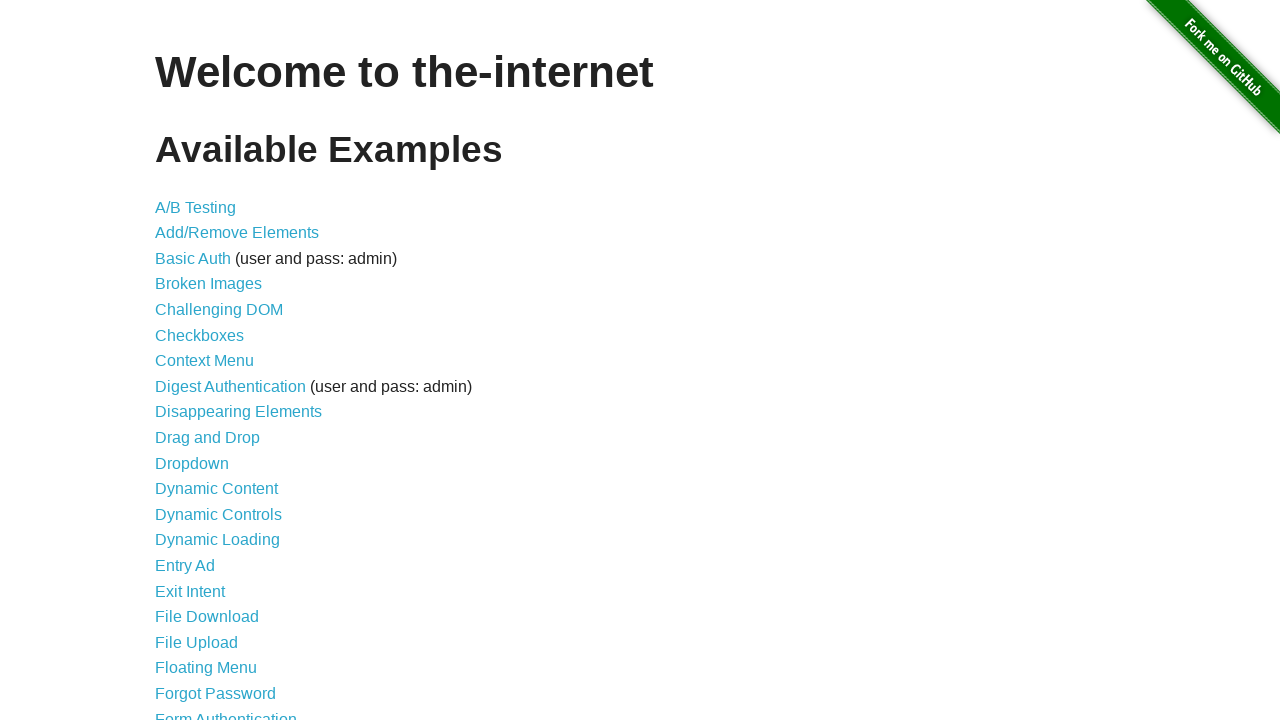

Clicked on Key Presses link at (200, 360) on a:text('Key Presses')
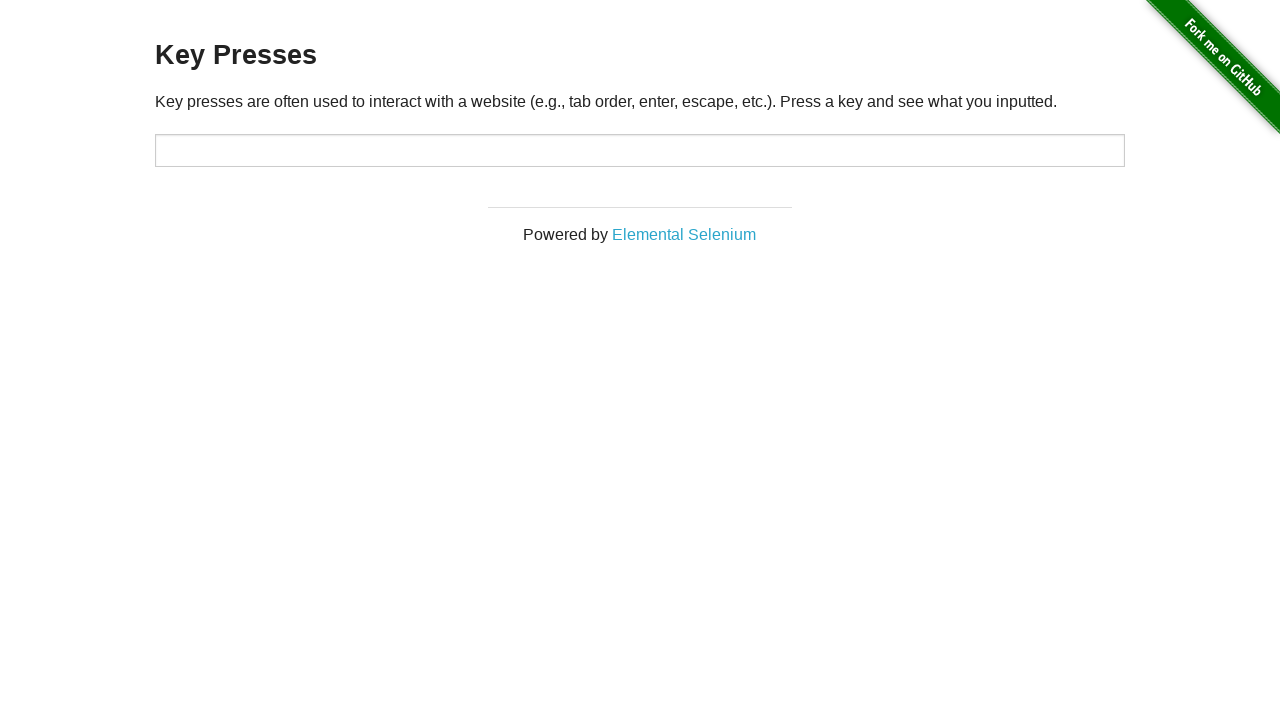

Pressed Alt key on target input field on #target
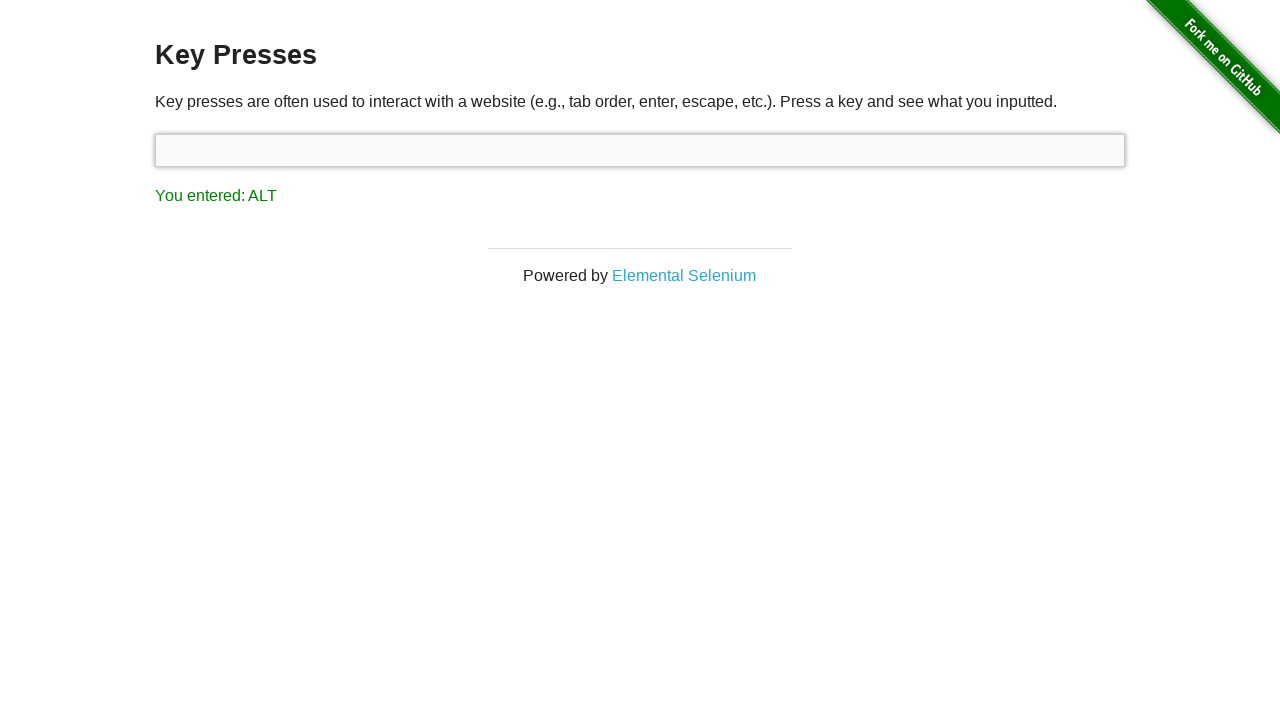

Verified that result displays 'ALT' key press
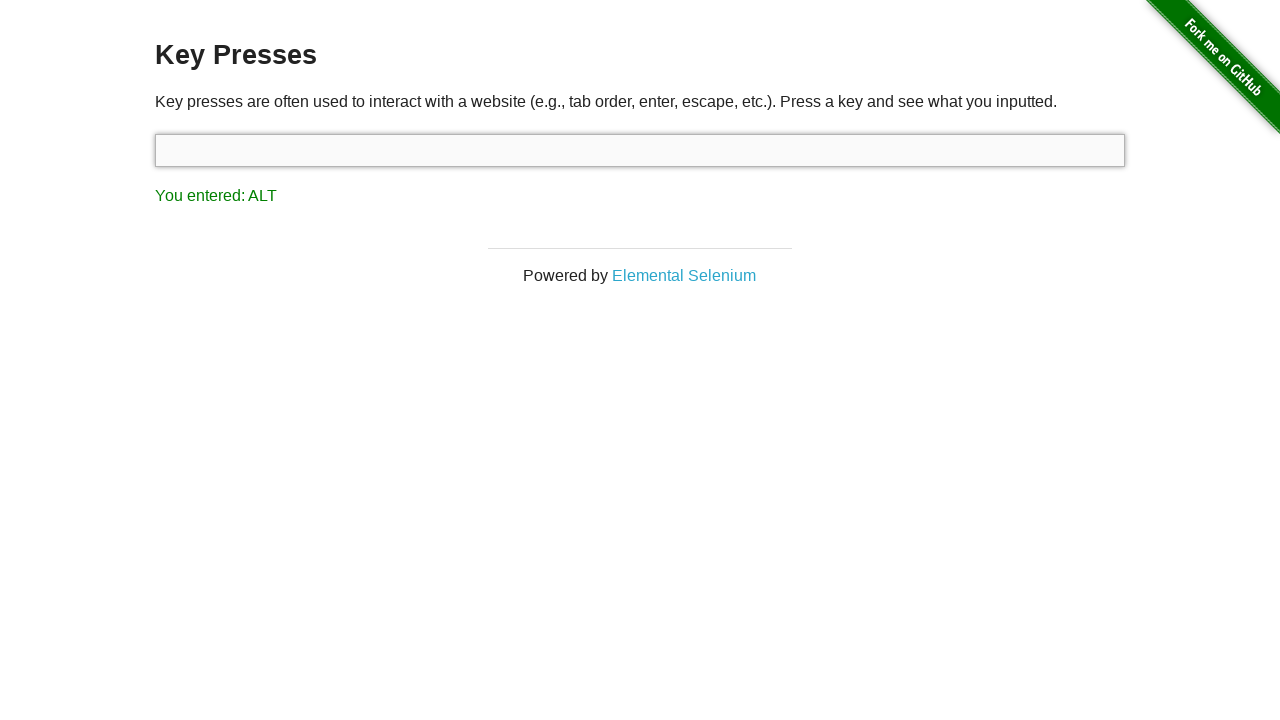

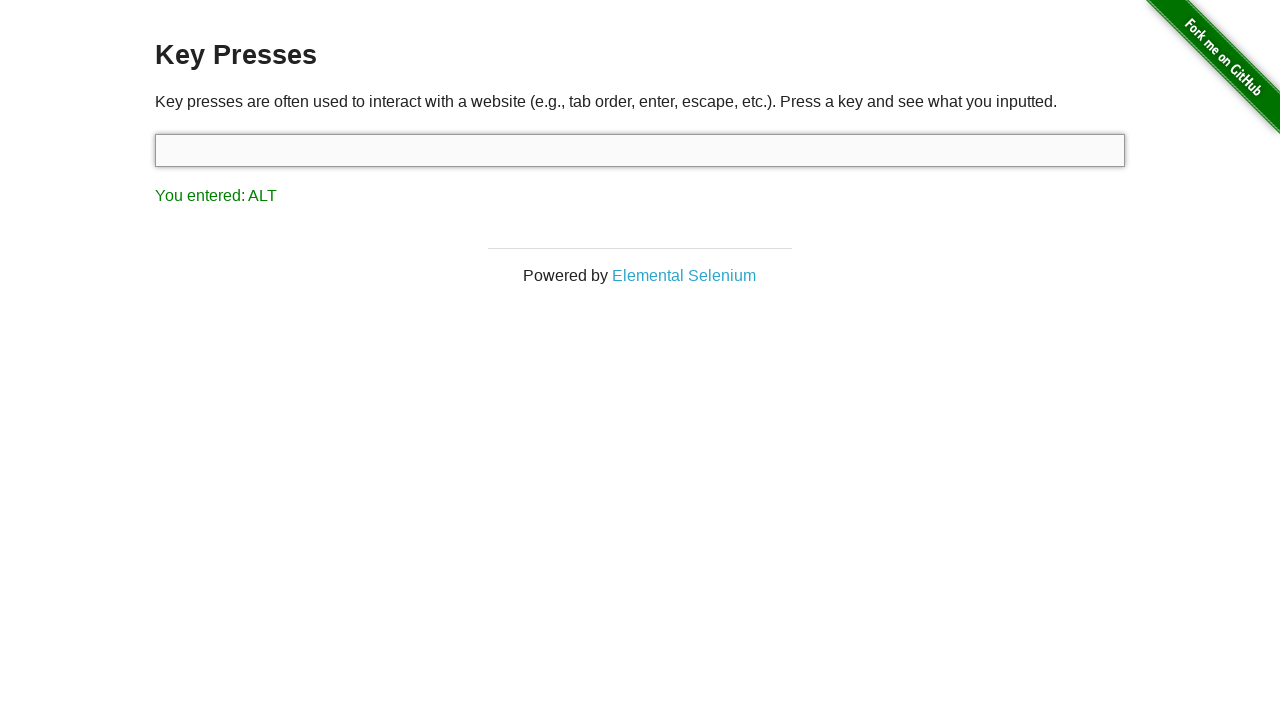